Tests radio button functionality by checking initial selection states, clicking a radio button, and verifying the selection change

Starting URL: https://echoecho.com/htmlforms10.htm

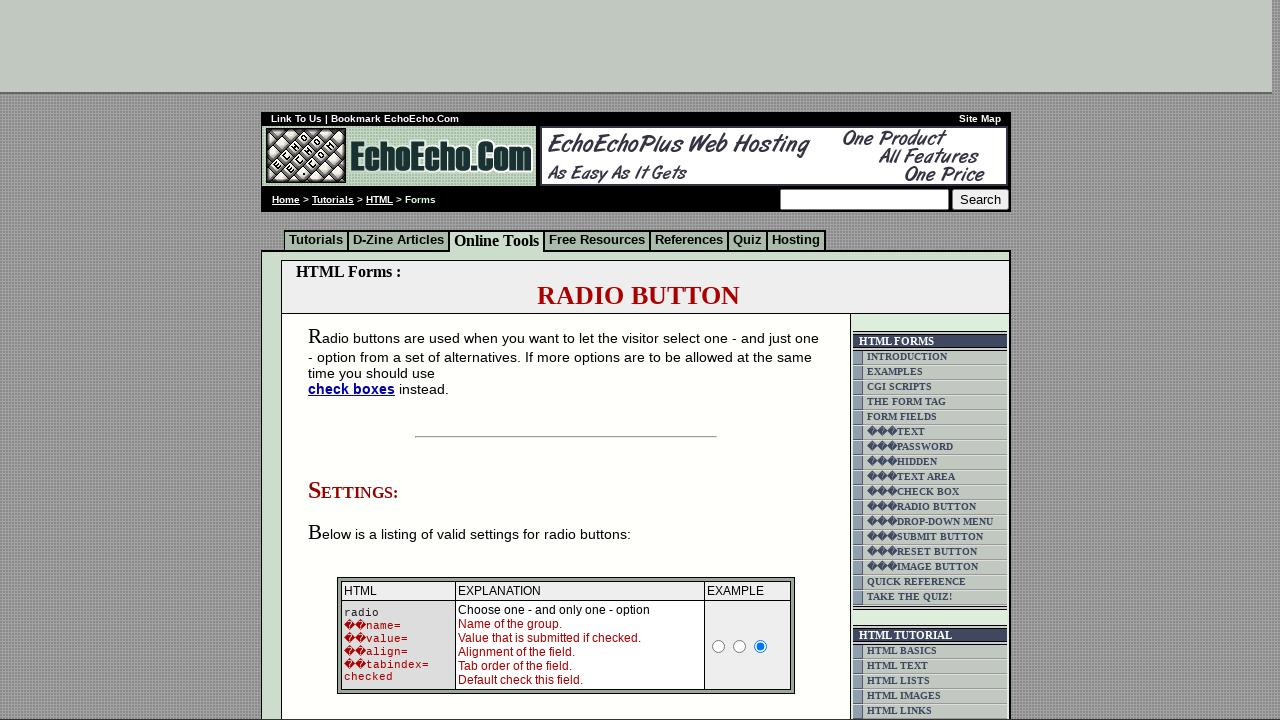

Located all radio buttons with name 'group1'
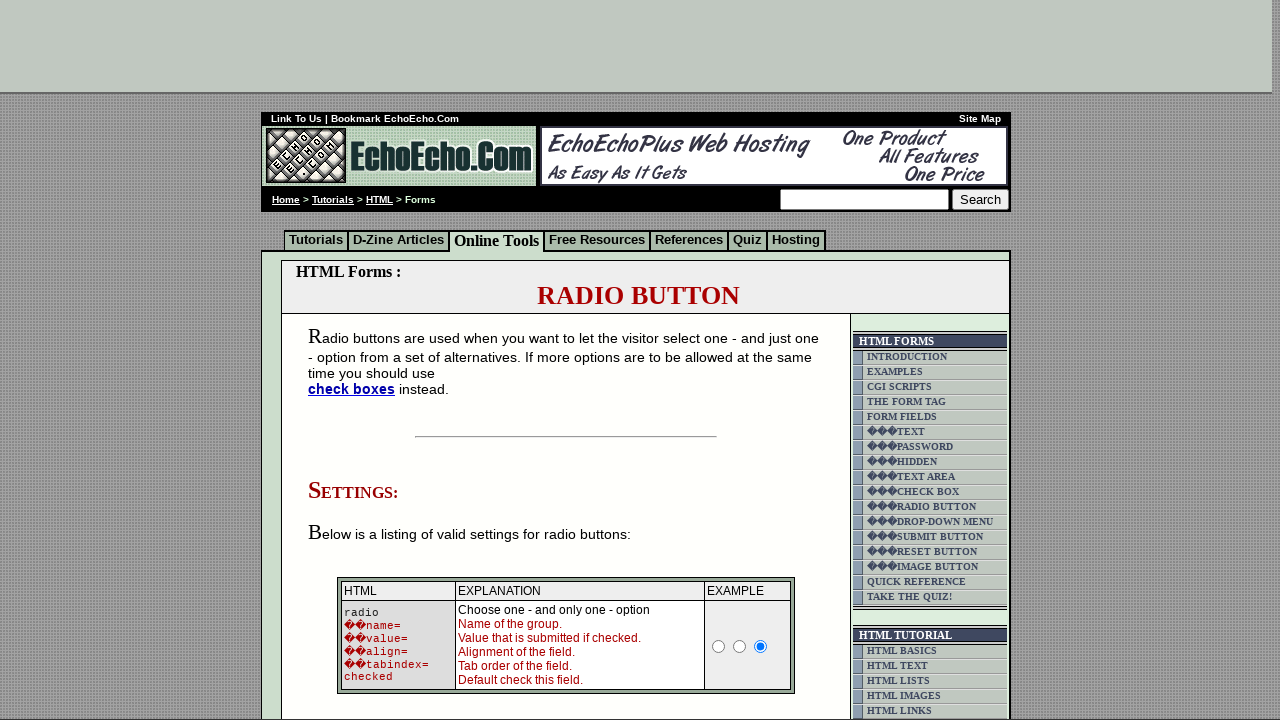

Counted 3 radio buttons
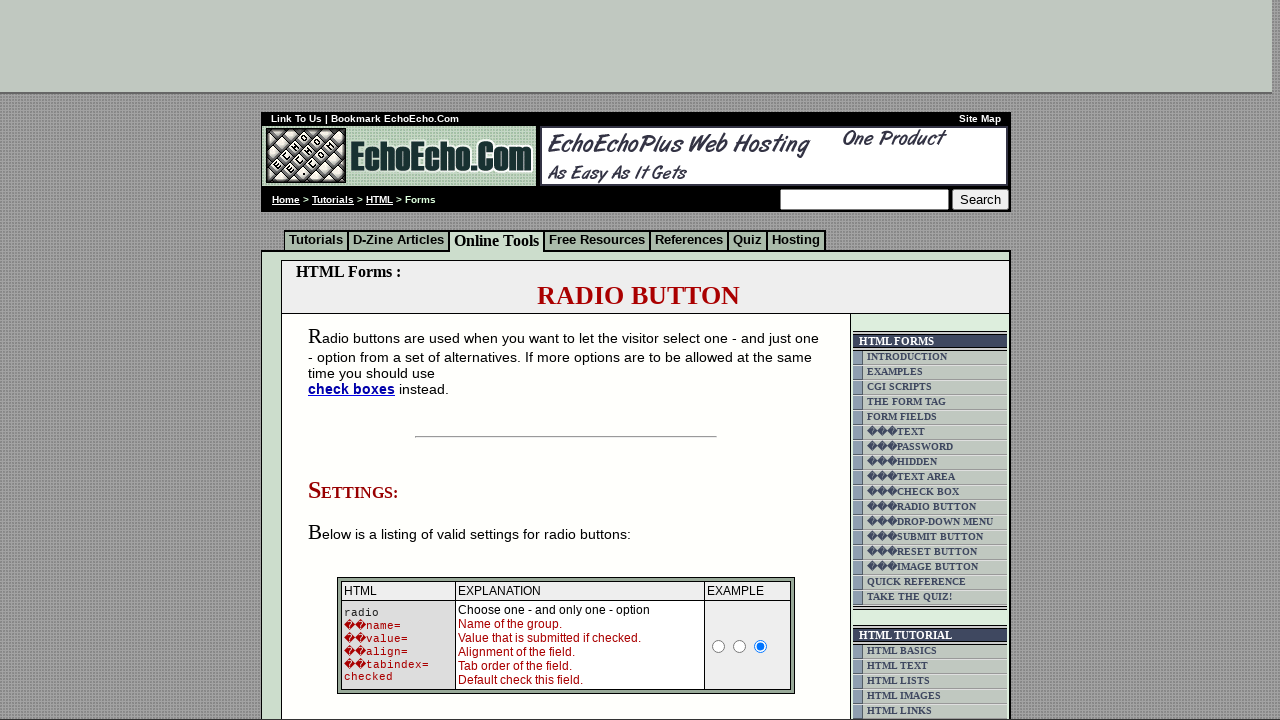

Retrieved value attribute from radio button 0: 'Milk'
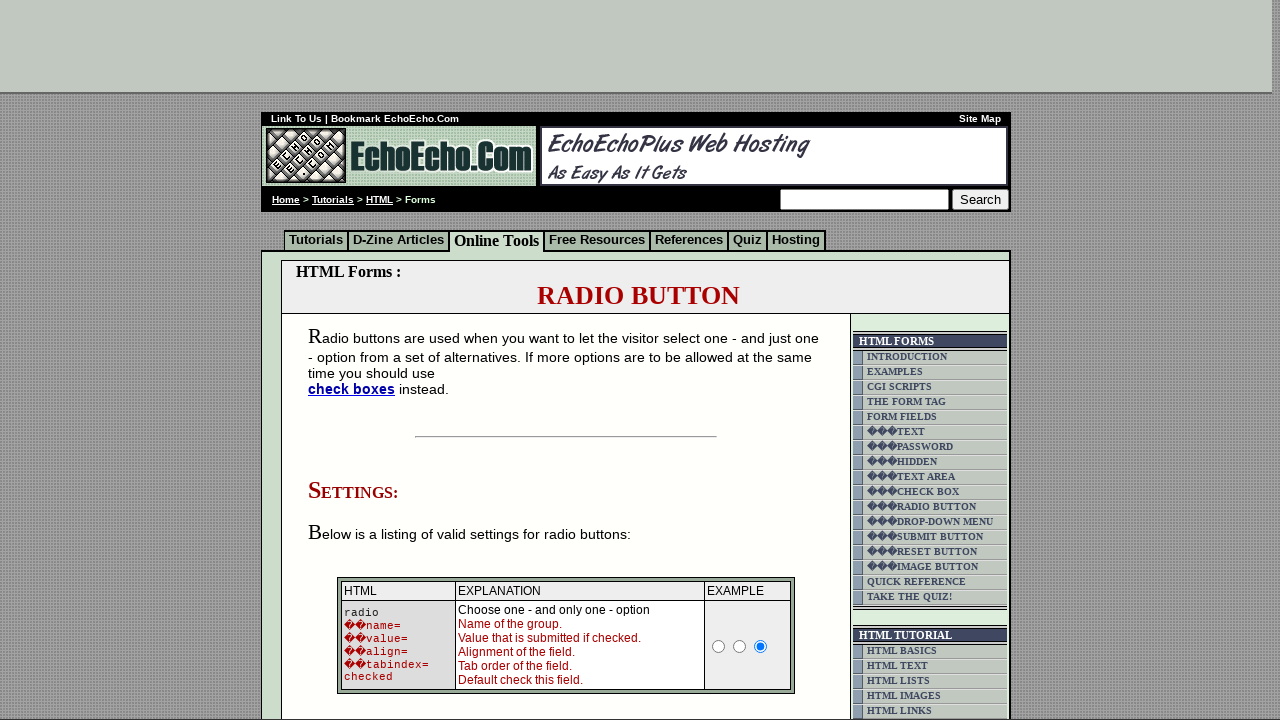

Checked if radio button 0 is selected: False
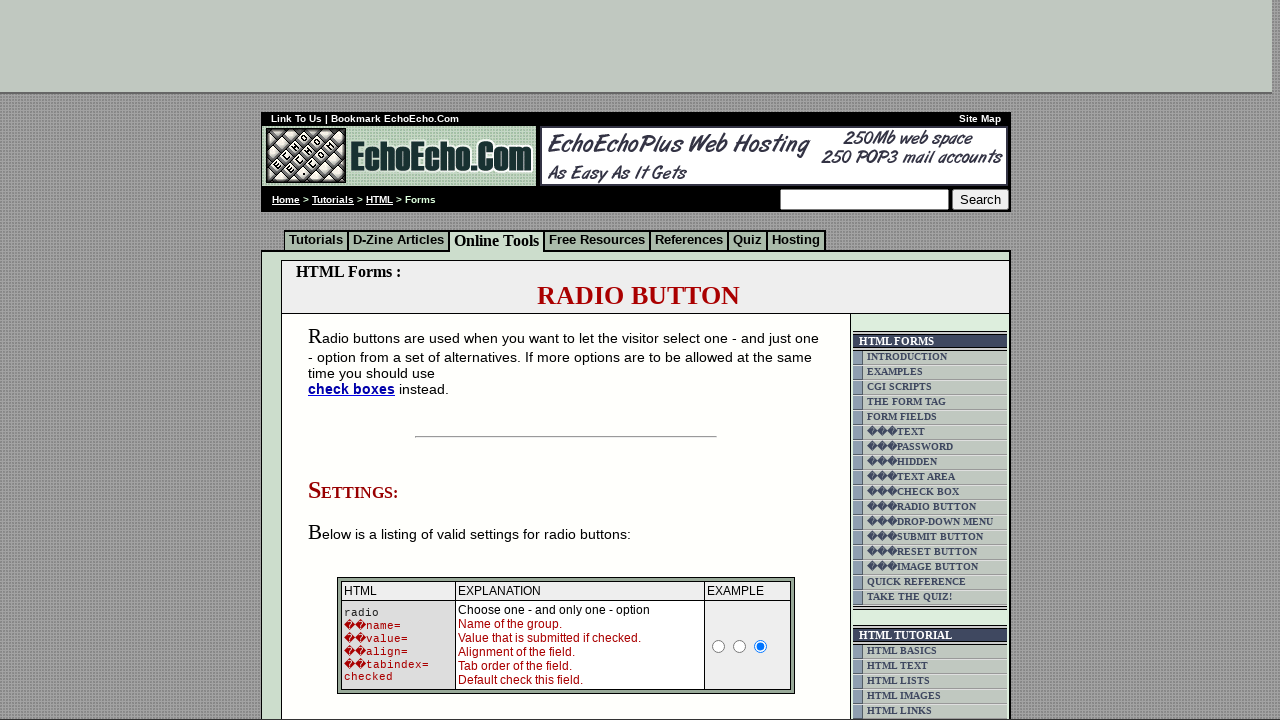

Retrieved value attribute from radio button 1: 'Butter'
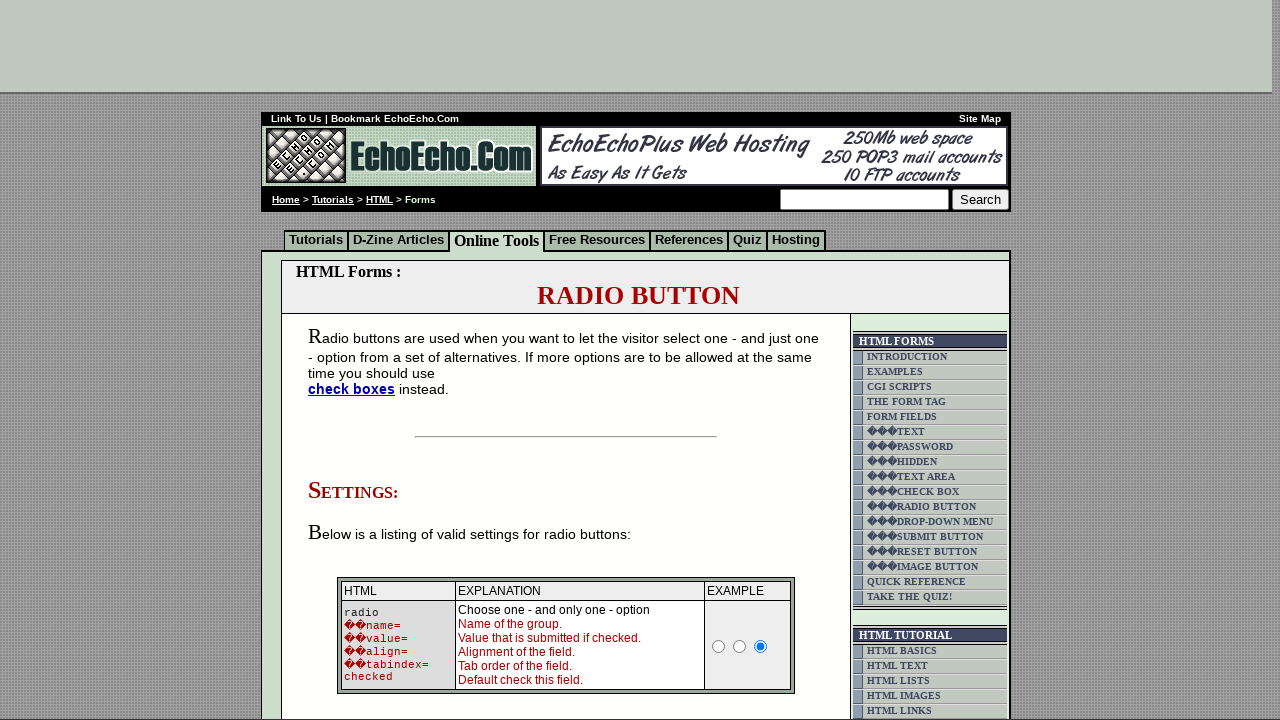

Checked if radio button 1 is selected: True
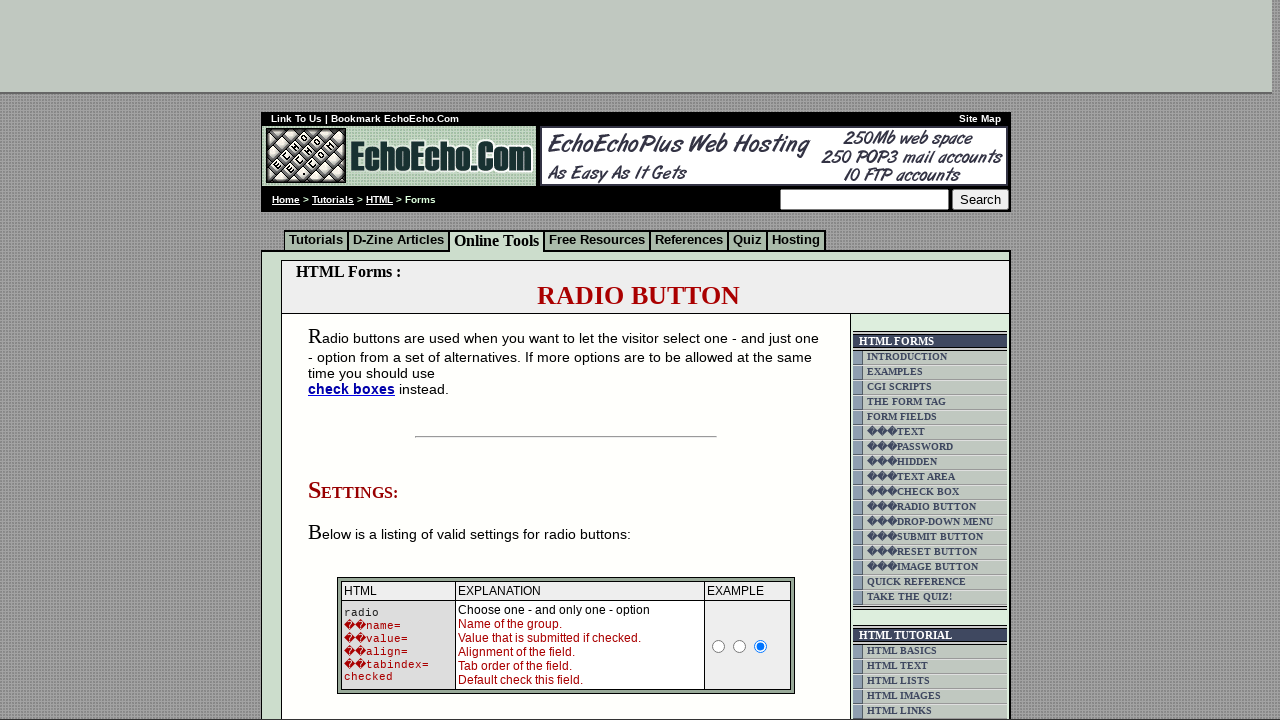

Retrieved value attribute from radio button 2: 'Cheese'
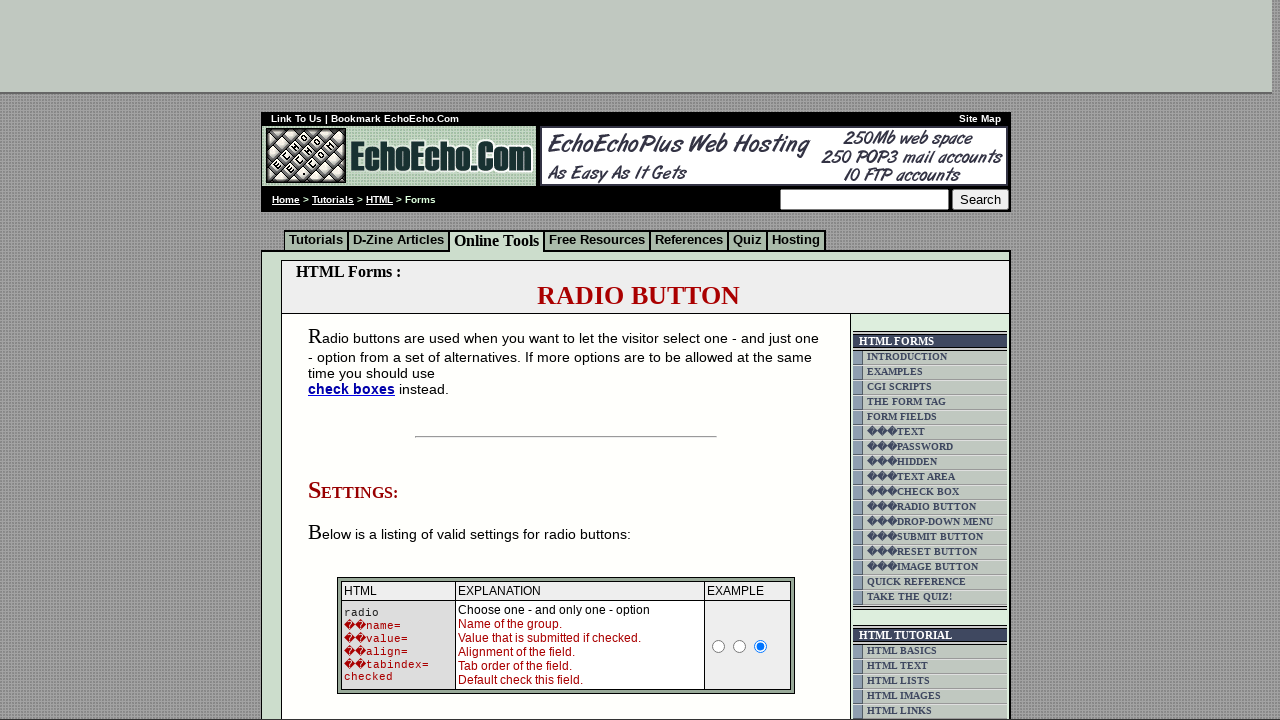

Checked if radio button 2 is selected: False
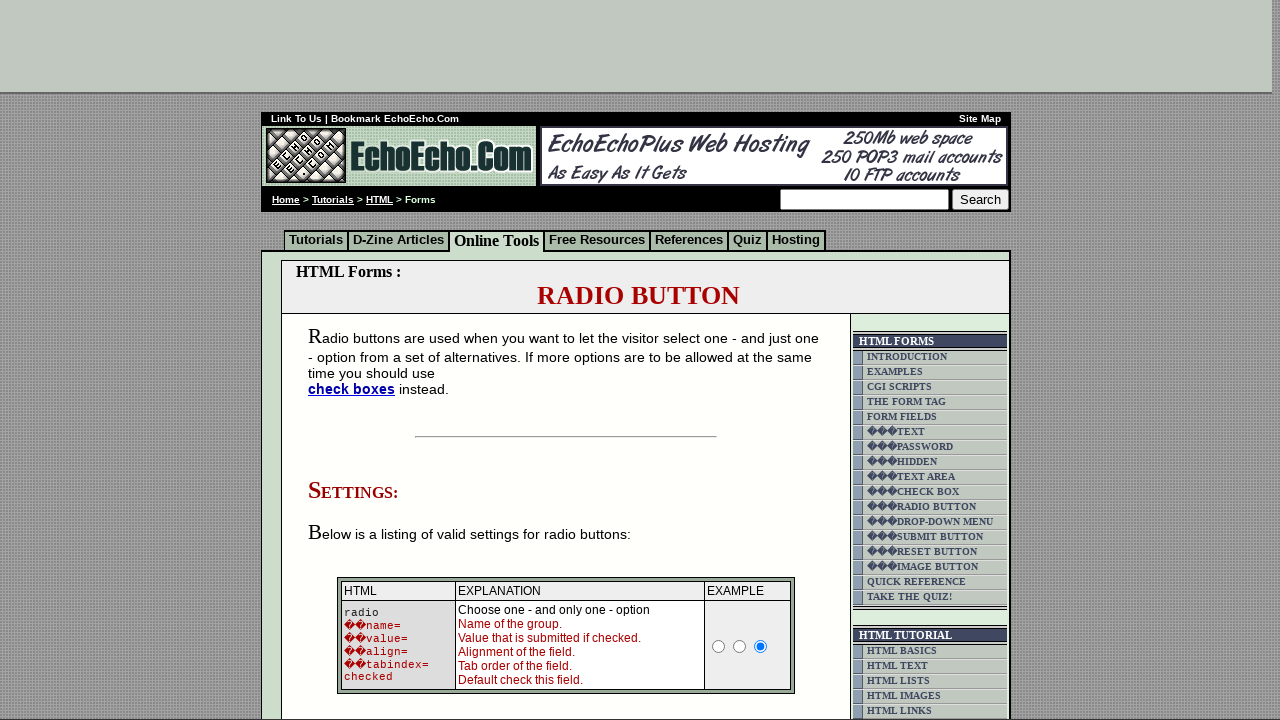

Clicked the third radio button (index 2) at (356, 360) on input[name="group1"] >> nth=2
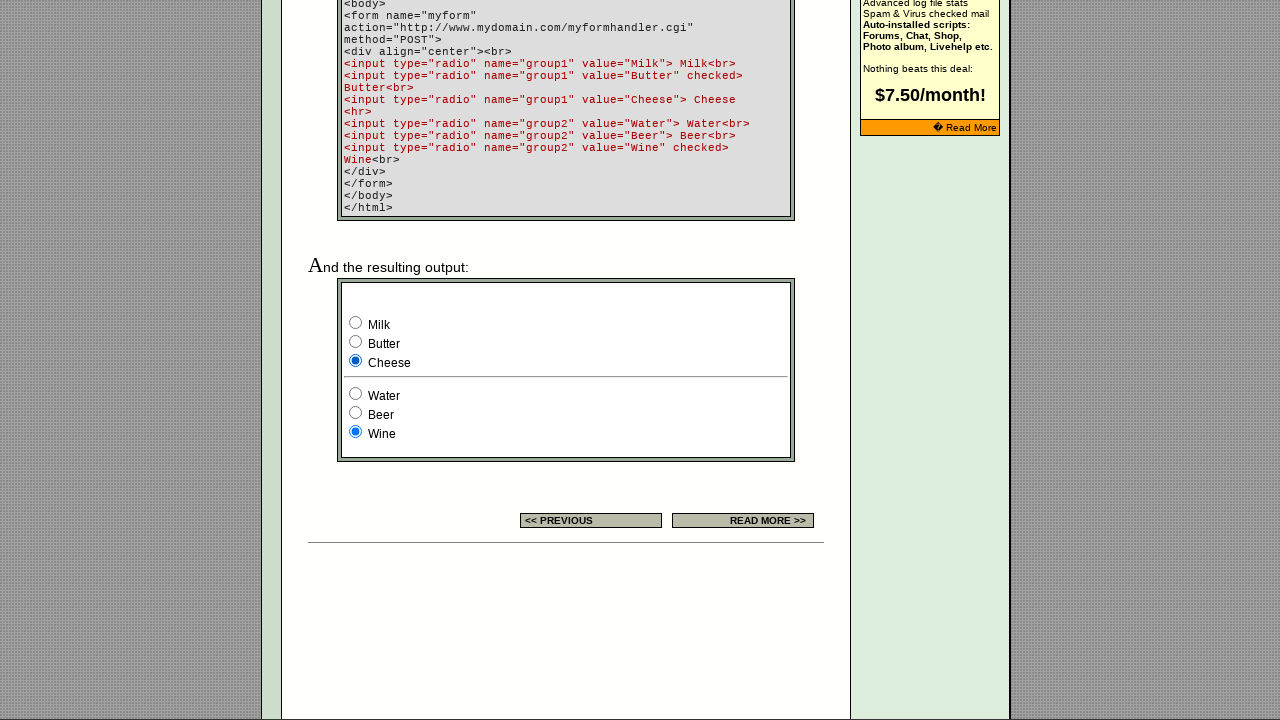

Retrieved value attribute from radio button 0 after click: 'Milk'
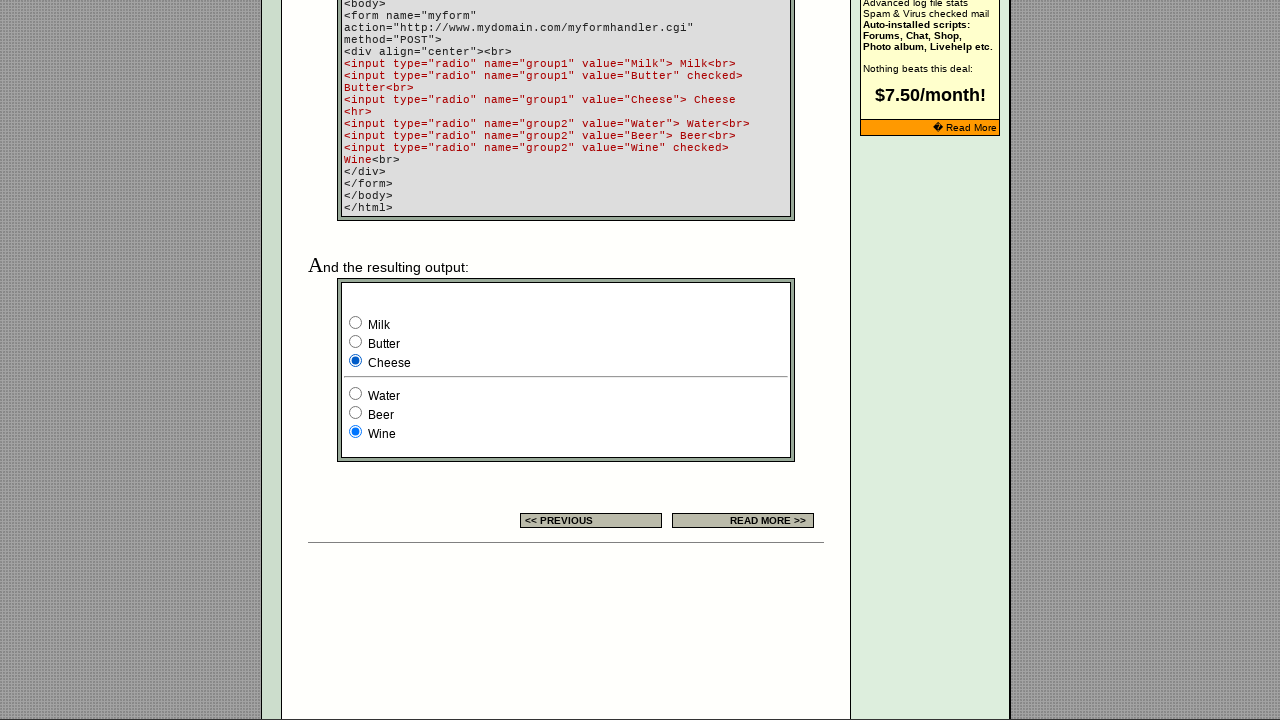

Checked if radio button 0 is selected after click: False
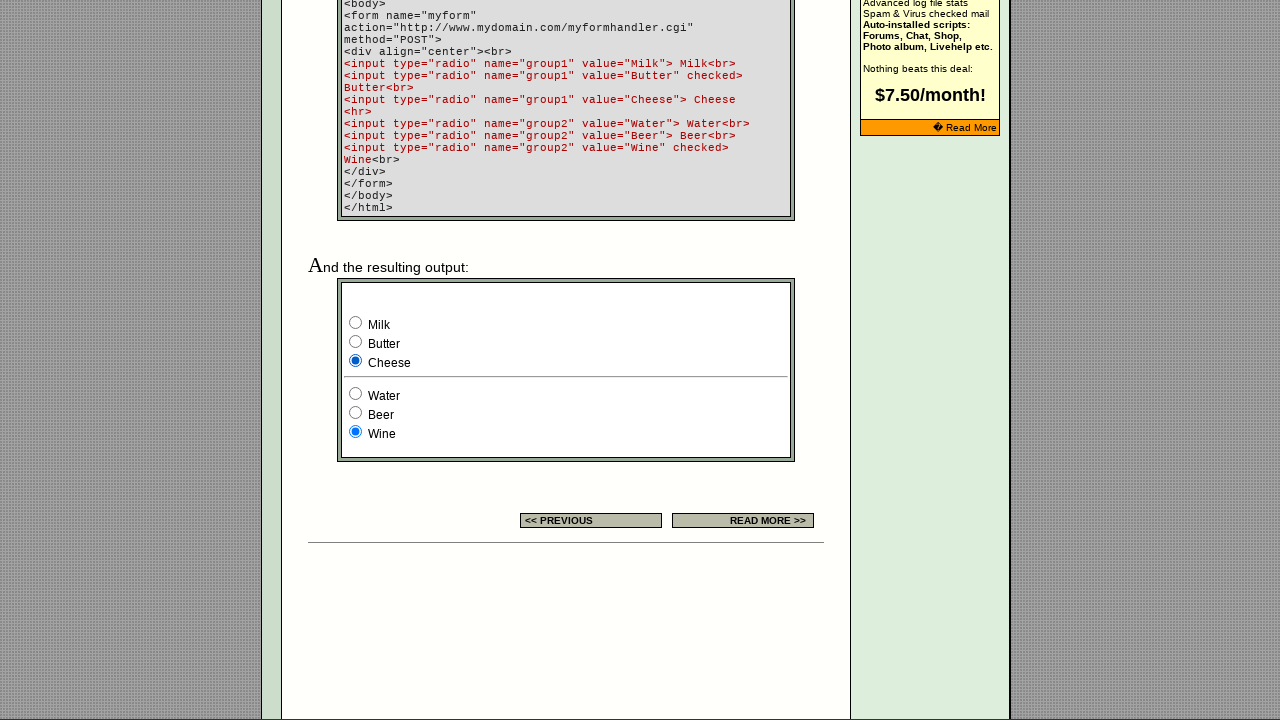

Retrieved value attribute from radio button 1 after click: 'Butter'
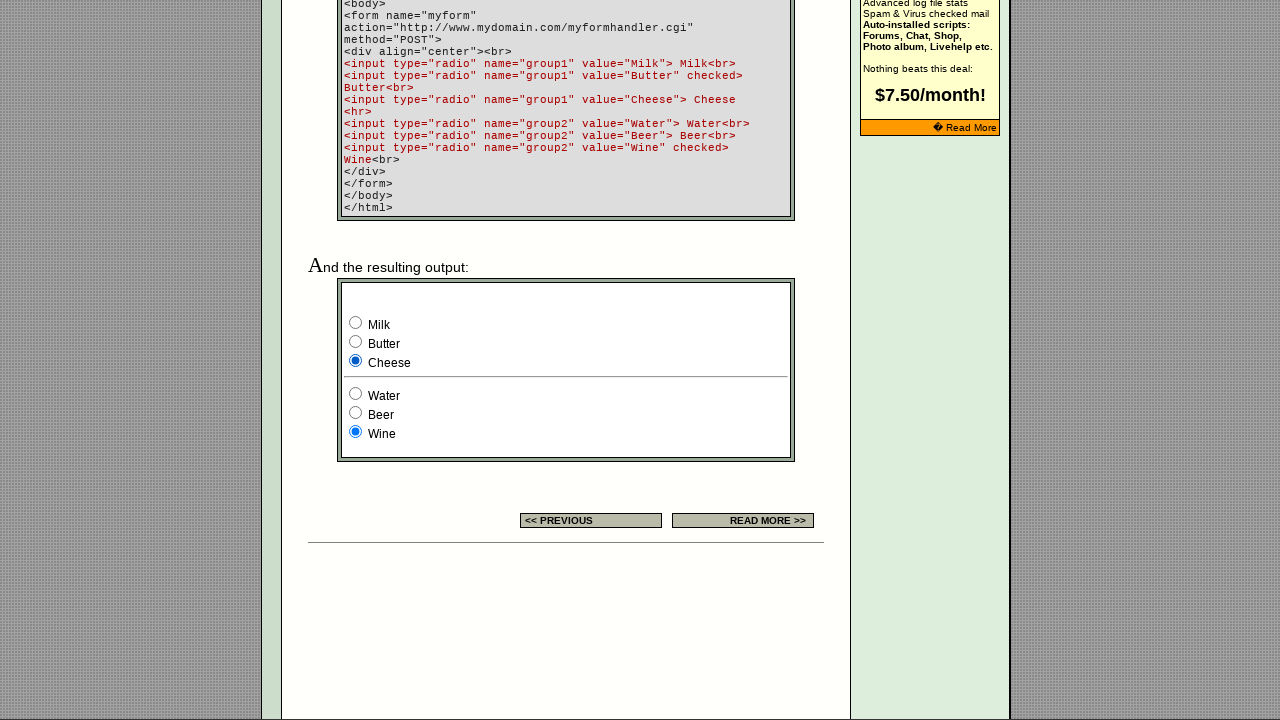

Checked if radio button 1 is selected after click: False
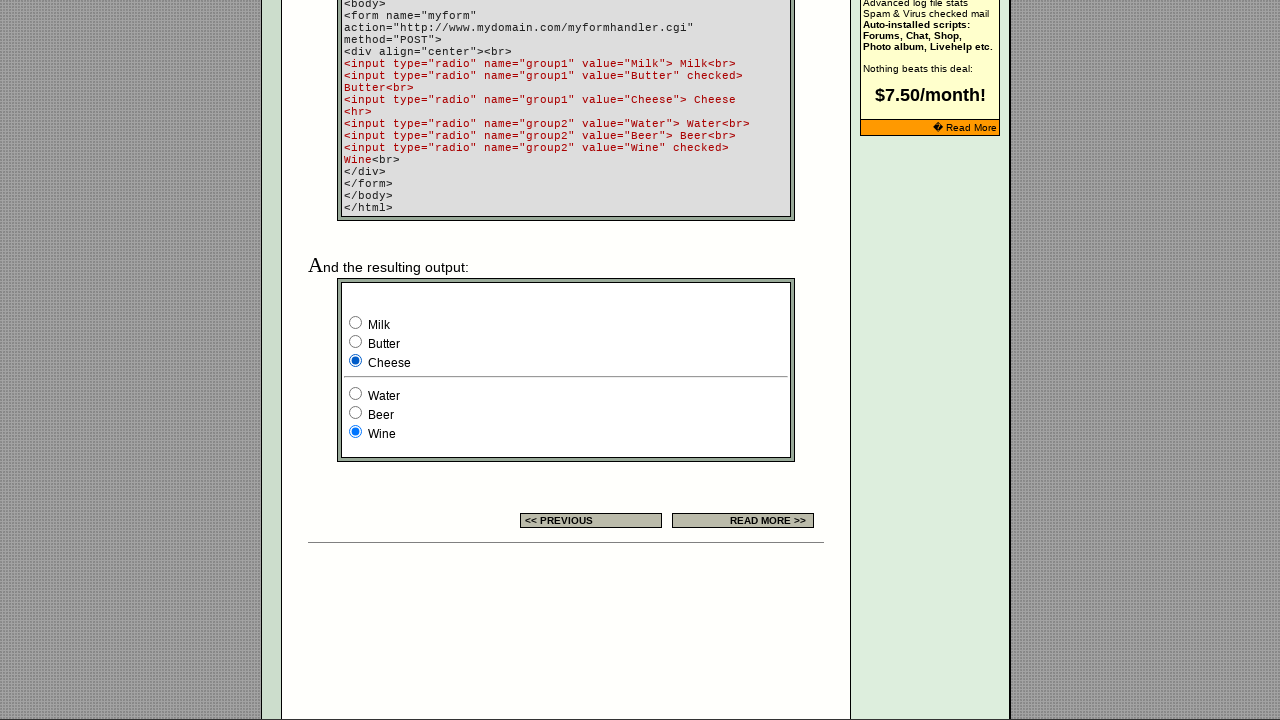

Retrieved value attribute from radio button 2 after click: 'Cheese'
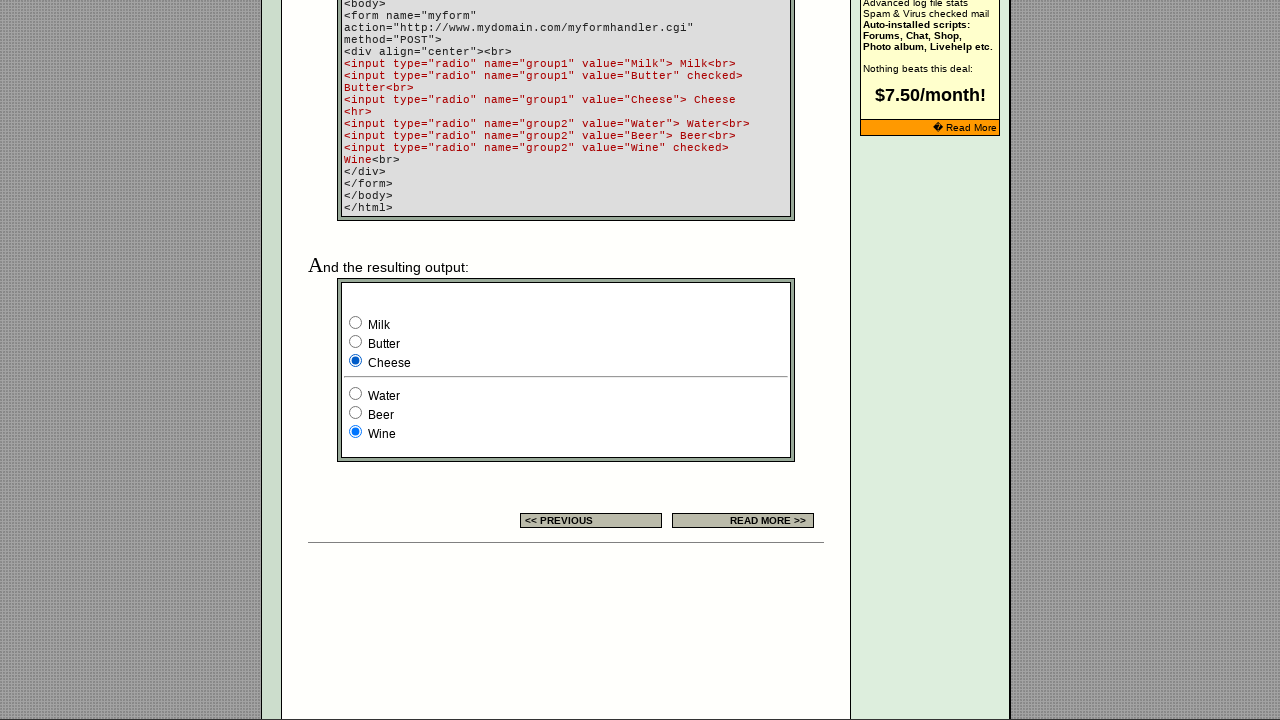

Checked if radio button 2 is selected after click: True
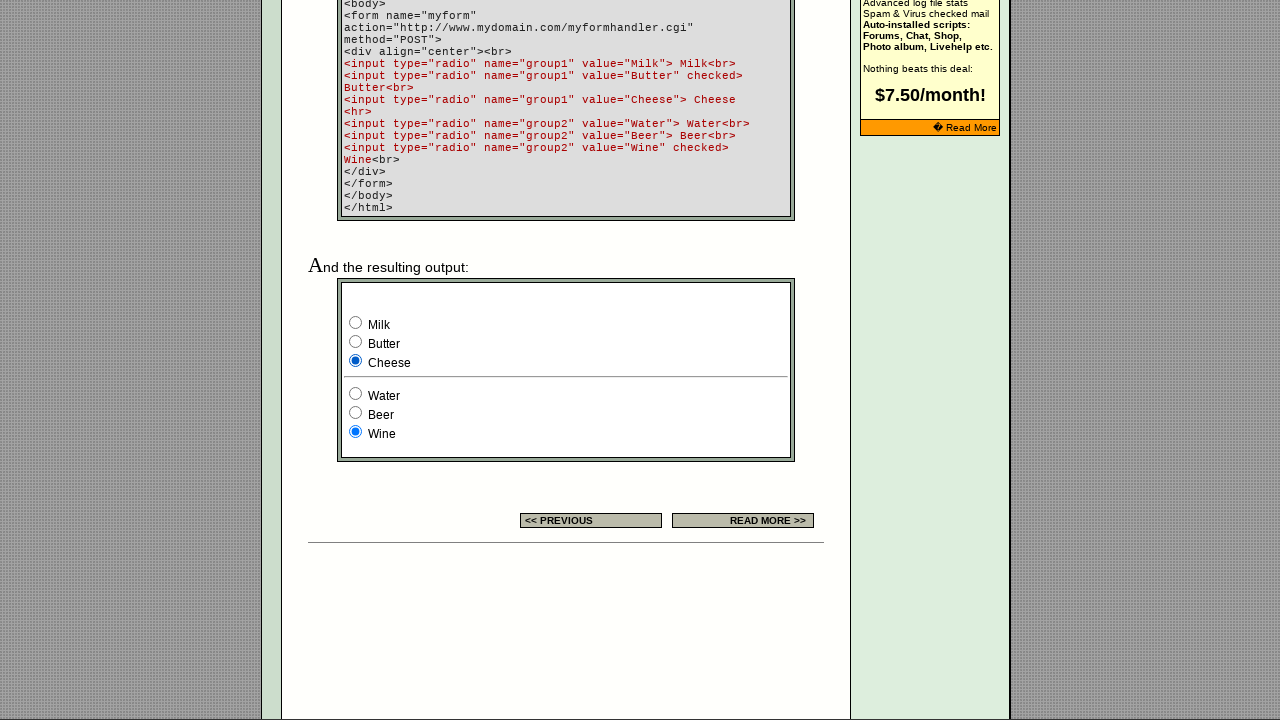

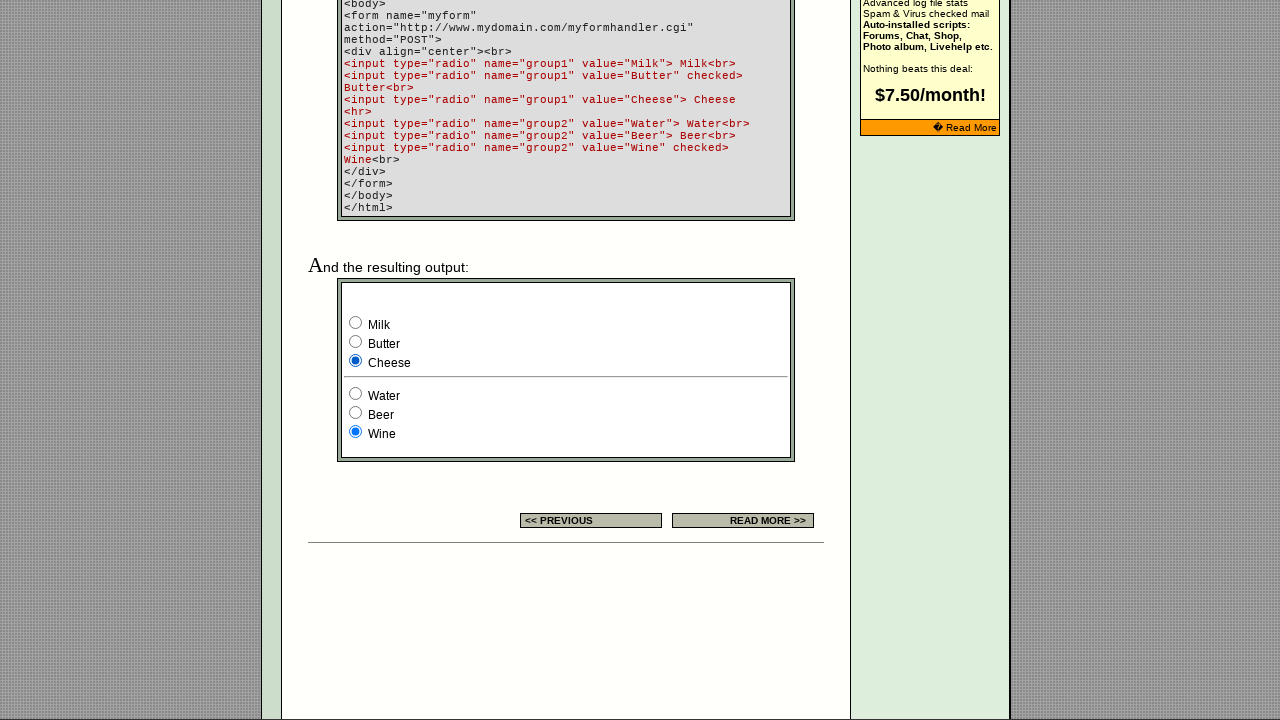